Tests keyboard interactions by typing text into an input field, using Shift+ArrowLeft to select text, deleting it with Backspace, and typing replacement text

Starting URL: https://the-internet.herokuapp.com/key_presses

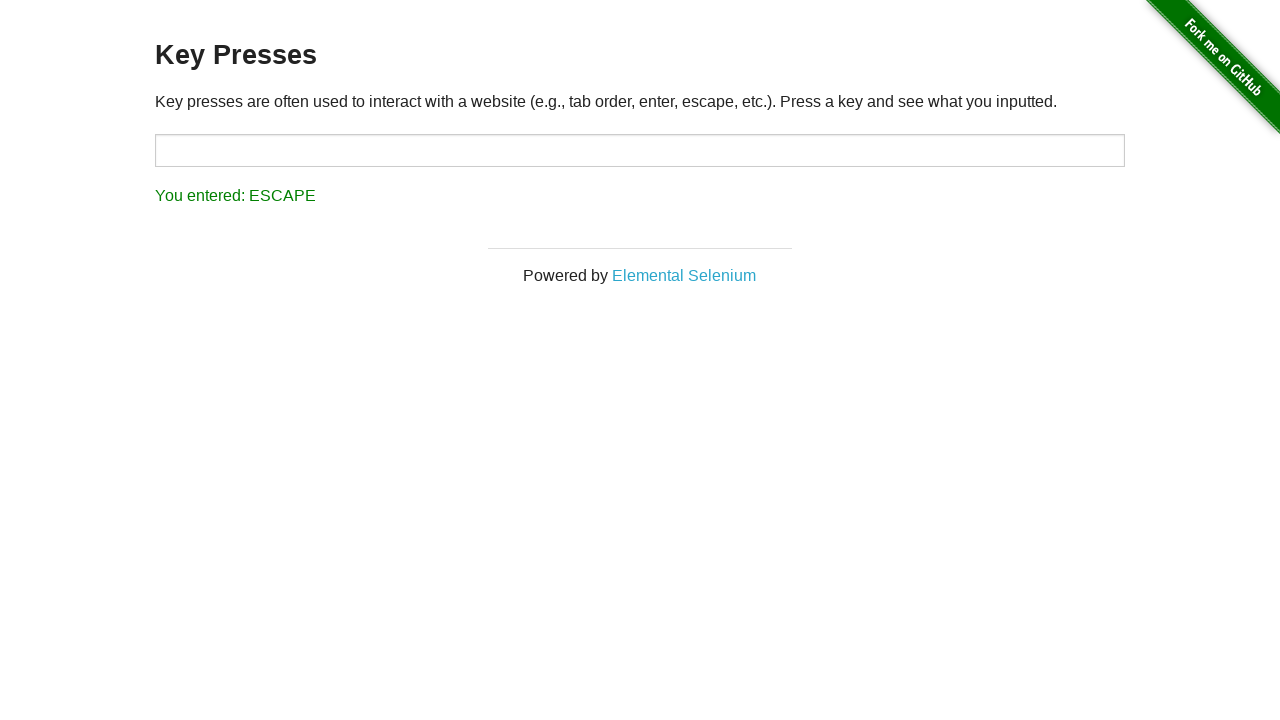

Clicked on input field to focus it at (640, 150) on input
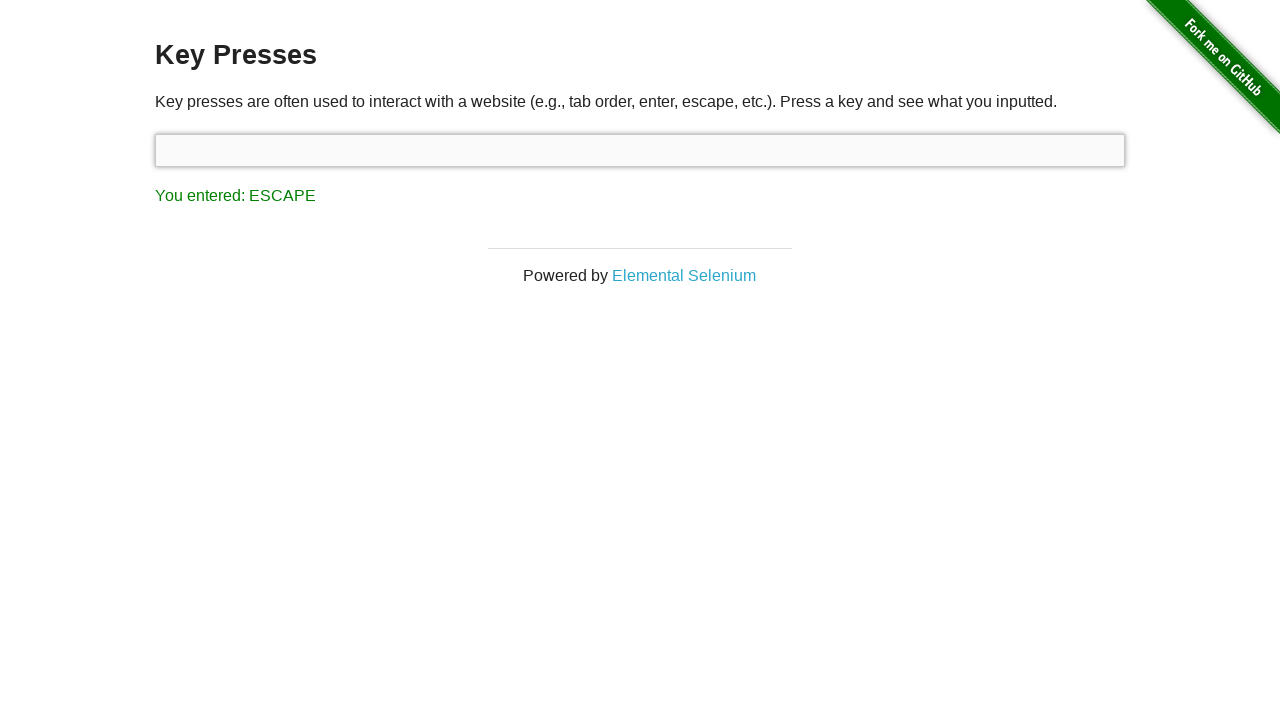

Typed initial text 'one does not simply exit vim' into input field
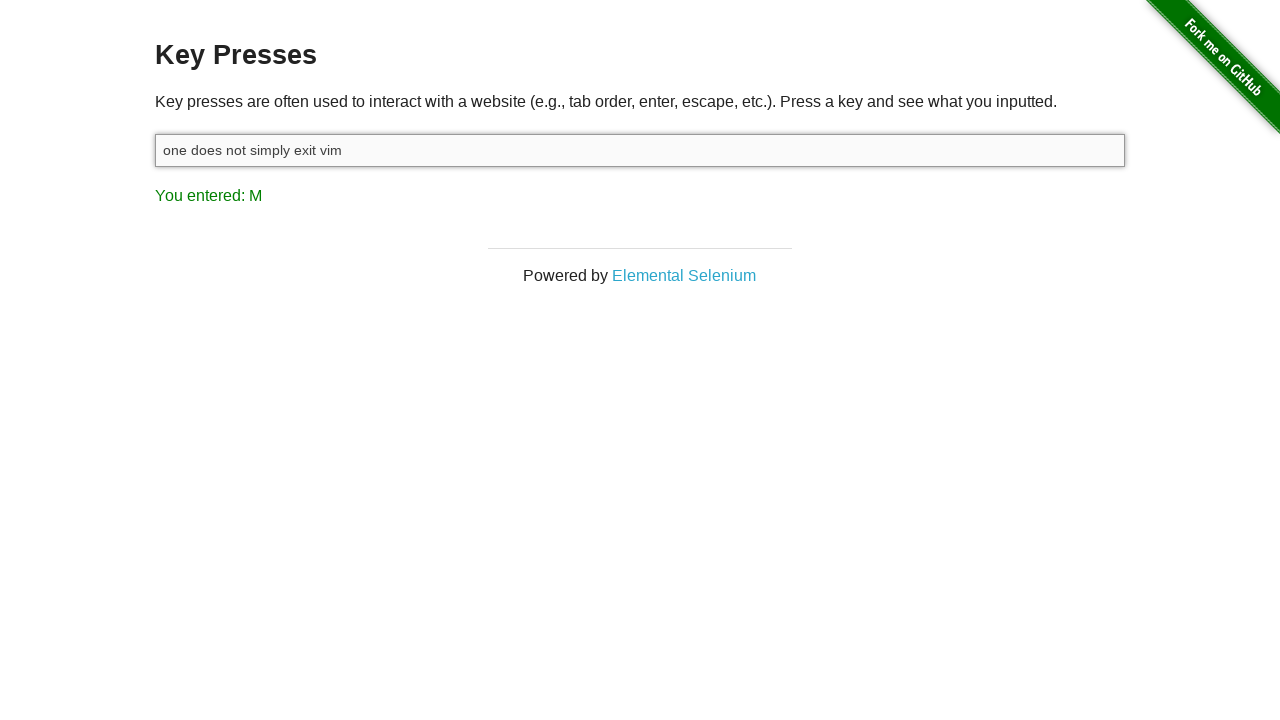

Pressed and held Shift key to start text selection
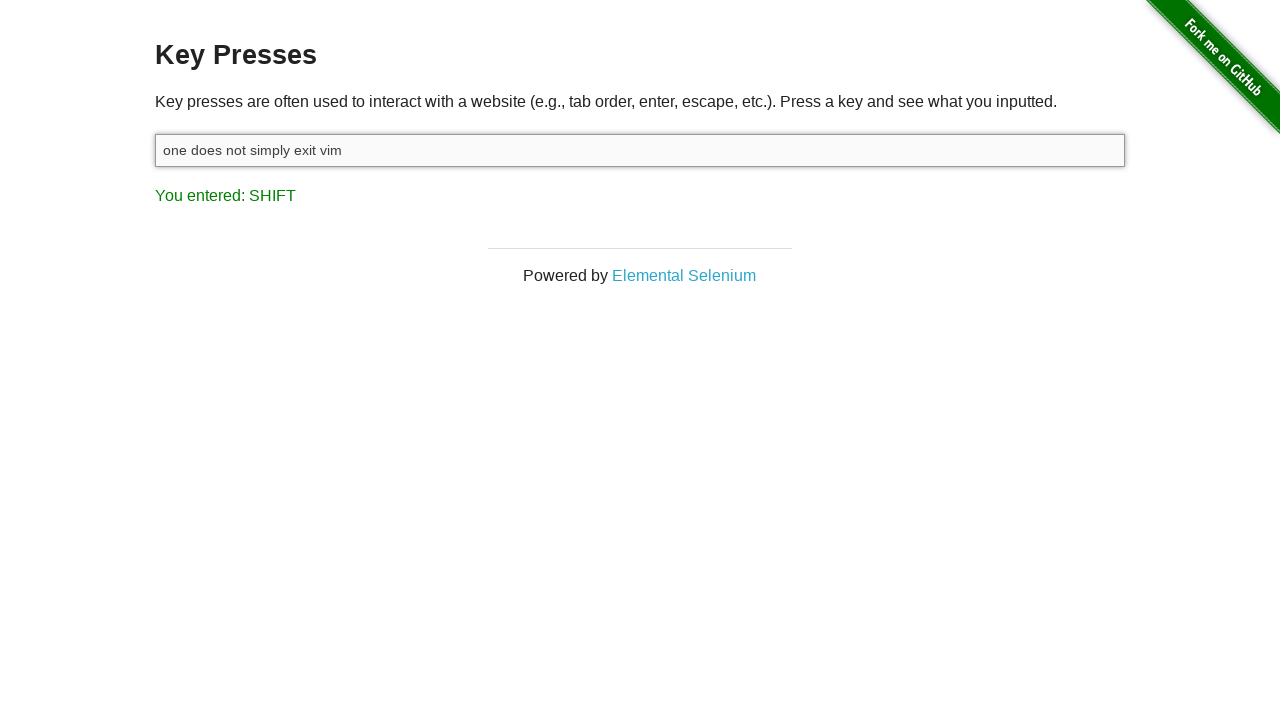

Pressed ArrowLeft while holding Shift to select text (character 1 of 9)
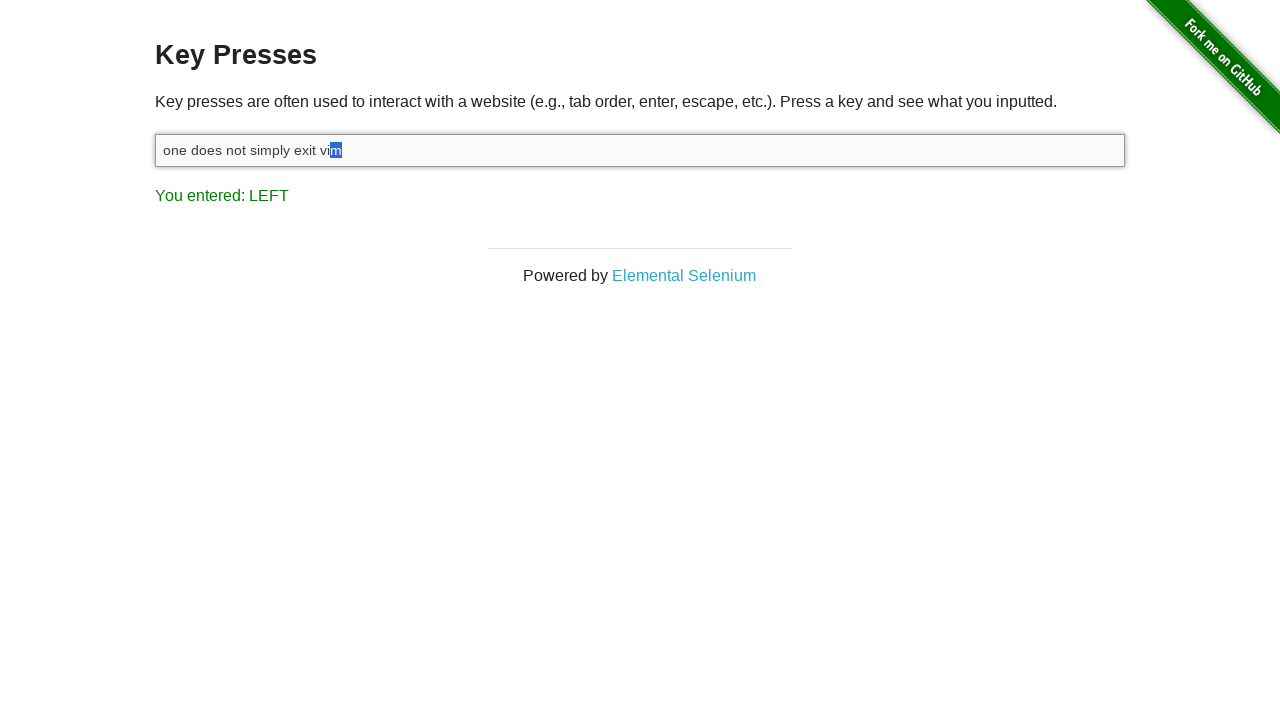

Pressed ArrowLeft while holding Shift to select text (character 2 of 9)
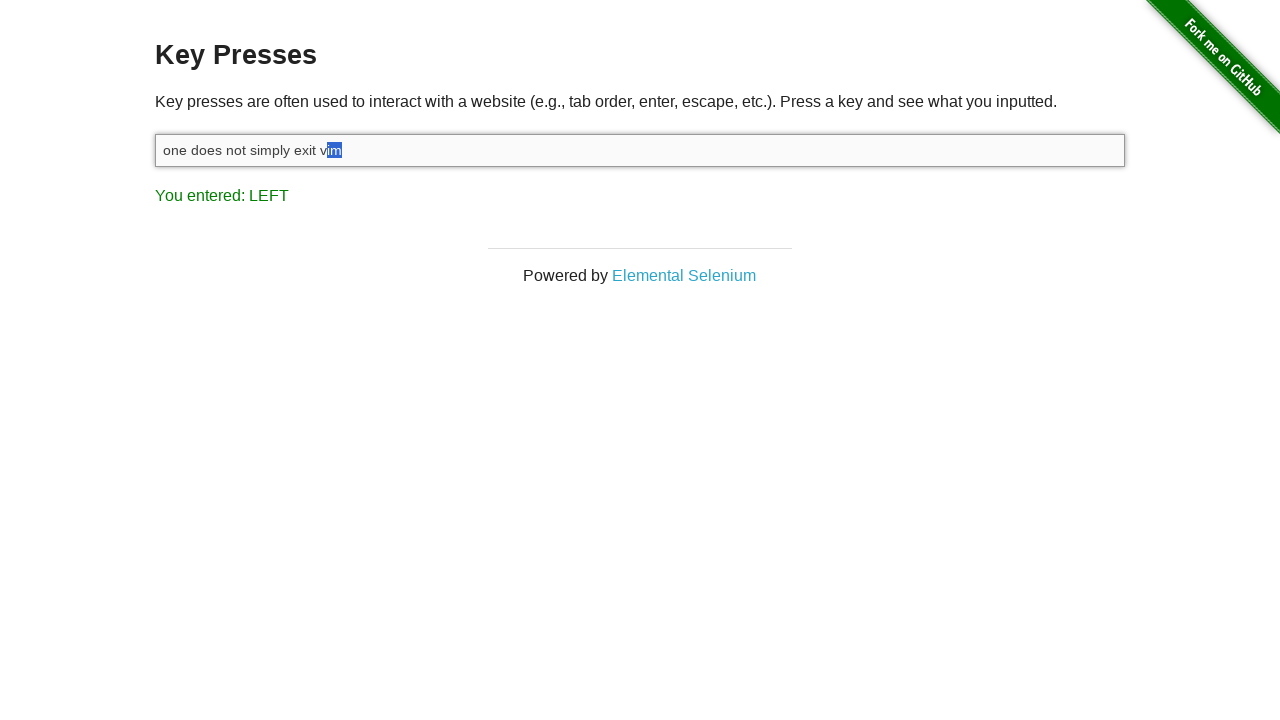

Pressed ArrowLeft while holding Shift to select text (character 3 of 9)
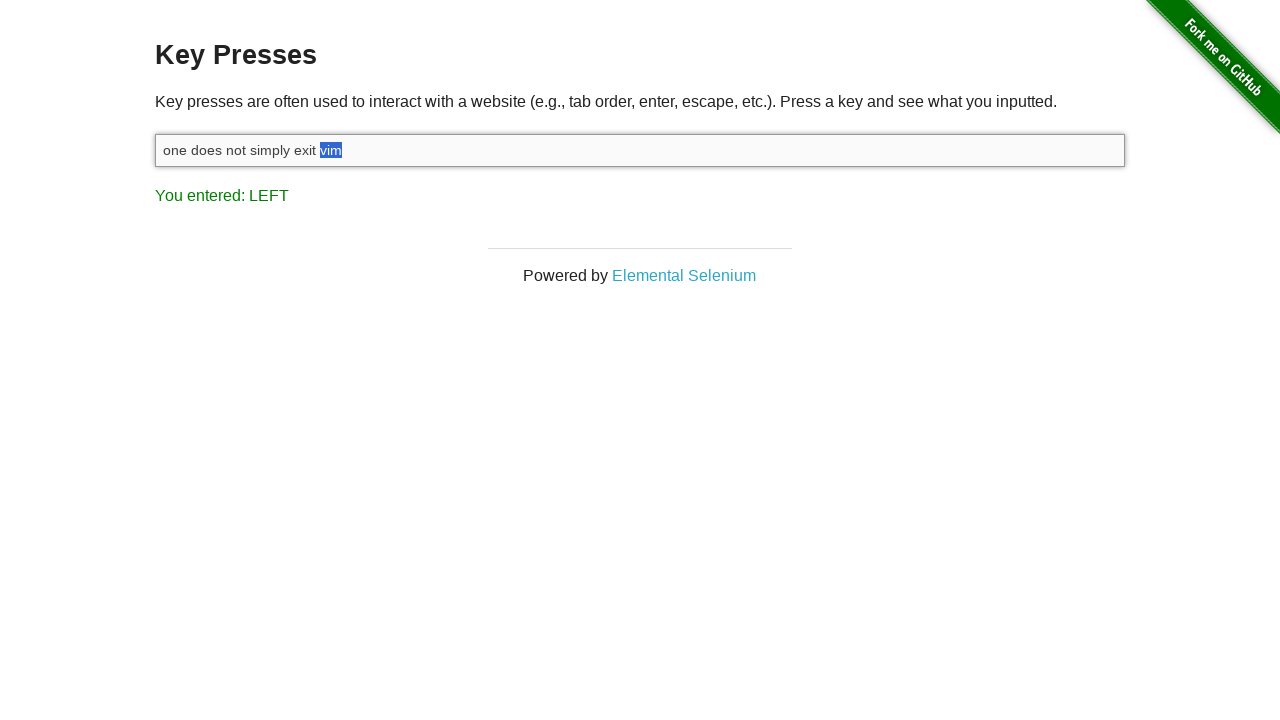

Pressed ArrowLeft while holding Shift to select text (character 4 of 9)
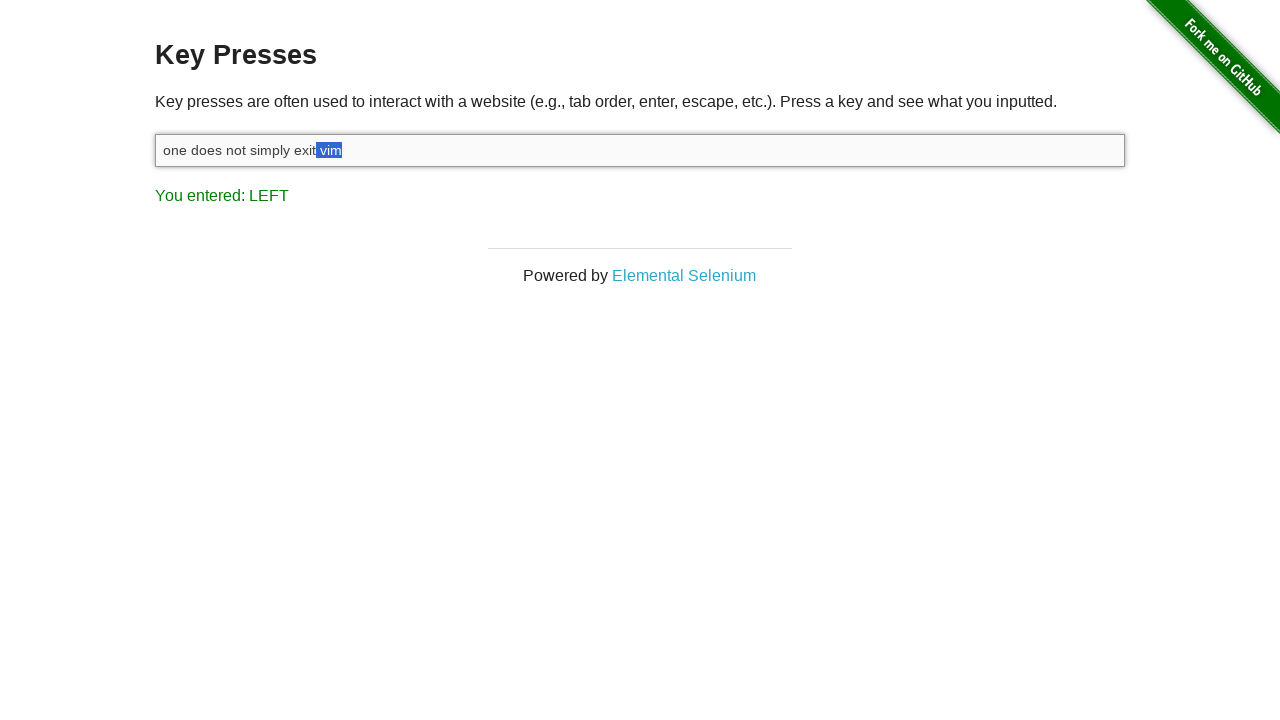

Pressed ArrowLeft while holding Shift to select text (character 5 of 9)
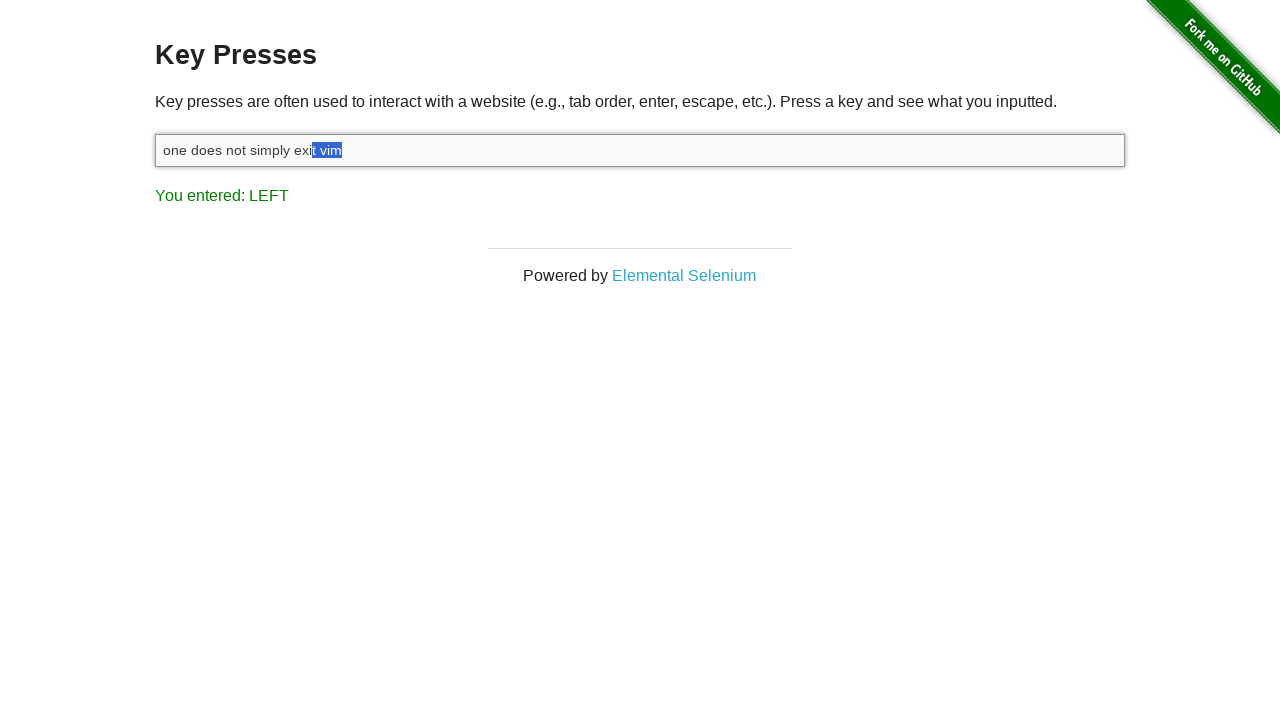

Pressed ArrowLeft while holding Shift to select text (character 6 of 9)
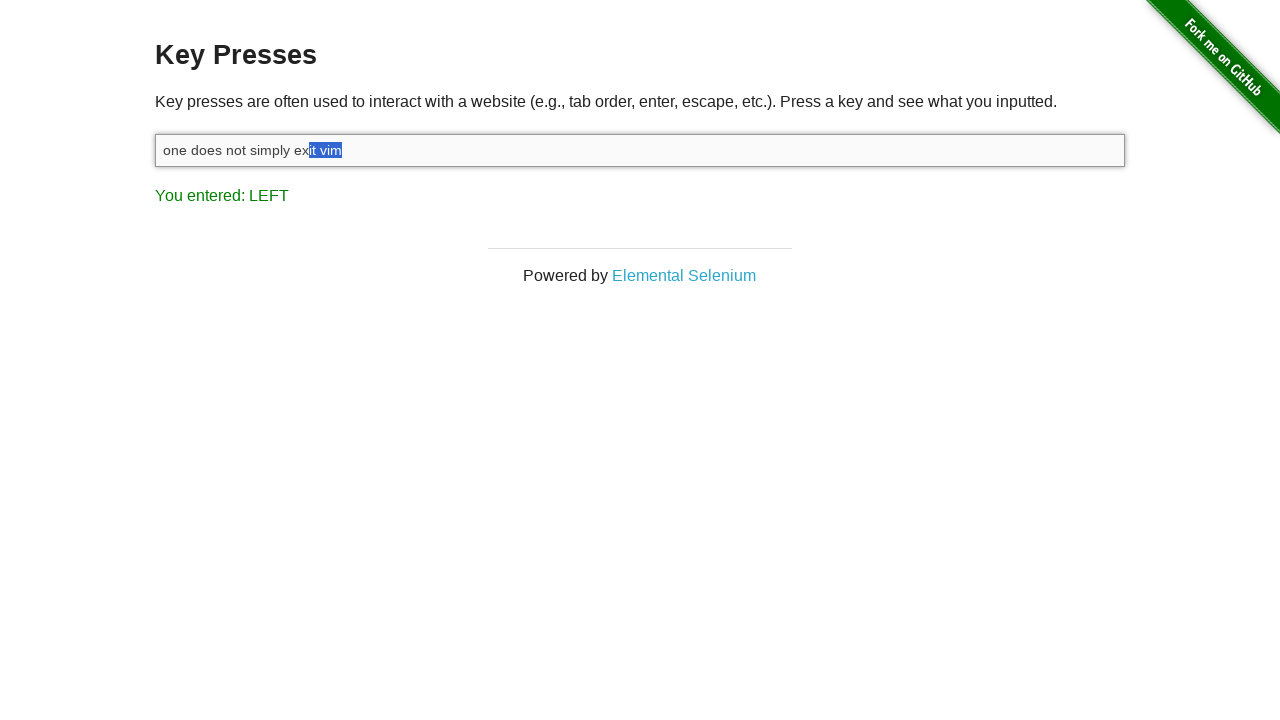

Pressed ArrowLeft while holding Shift to select text (character 7 of 9)
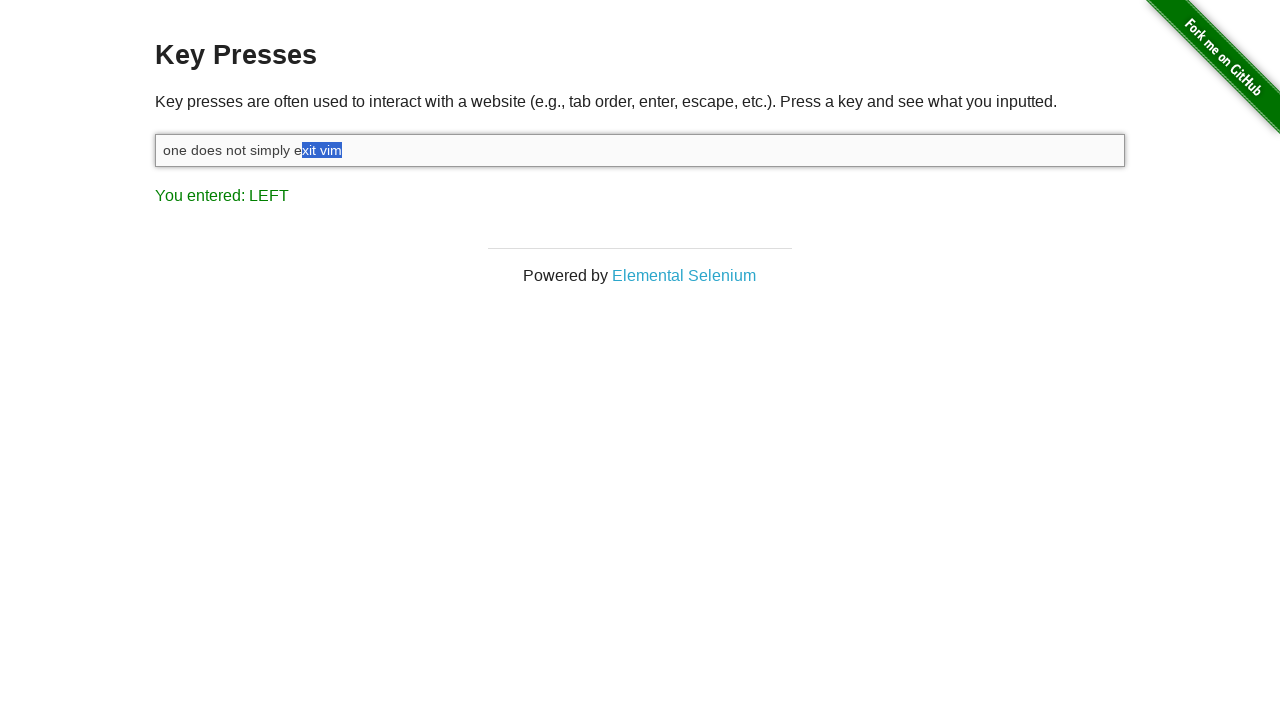

Pressed ArrowLeft while holding Shift to select text (character 8 of 9)
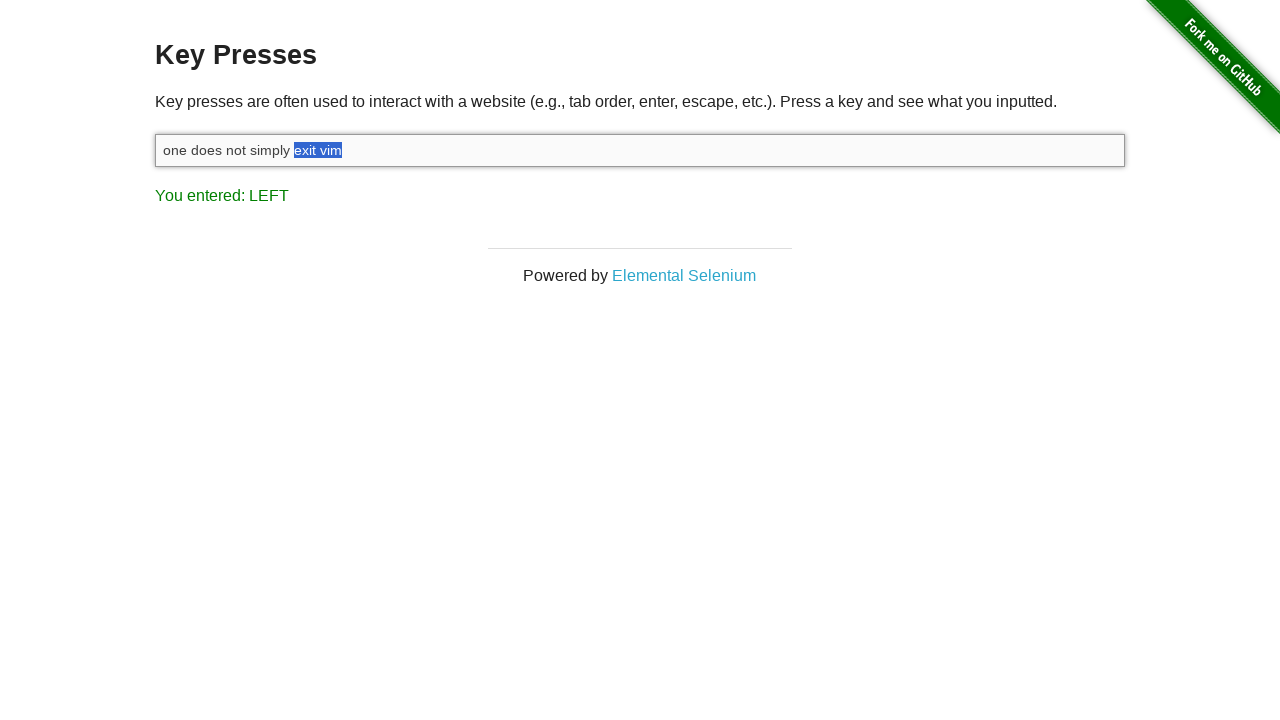

Pressed ArrowLeft while holding Shift to select text (character 9 of 9)
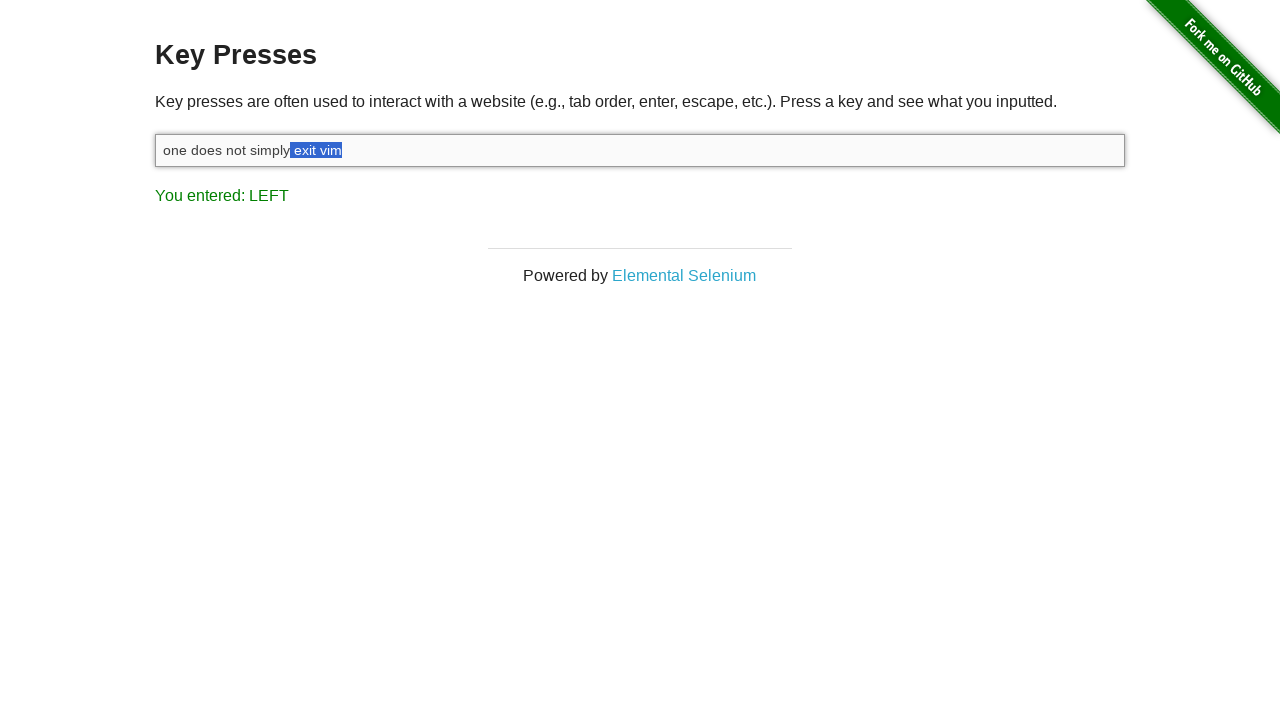

Released Shift key to complete text selection
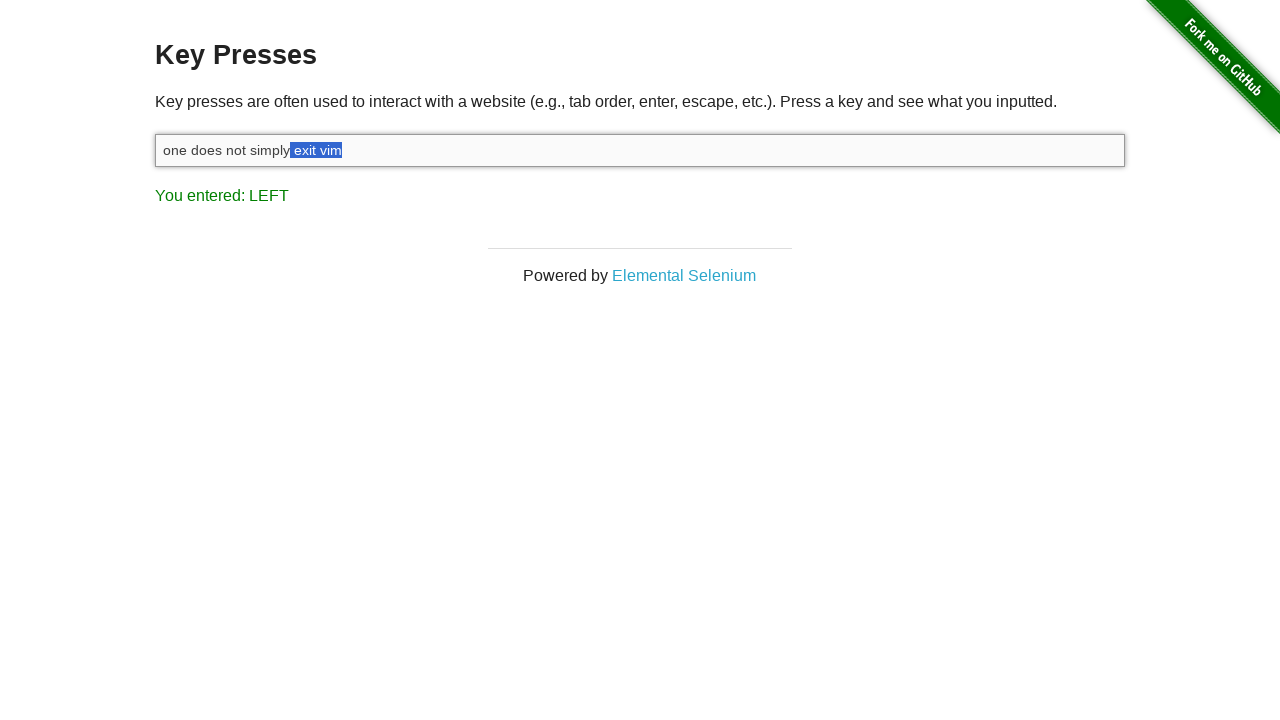

Pressed Backspace to delete selected text ' exit vim'
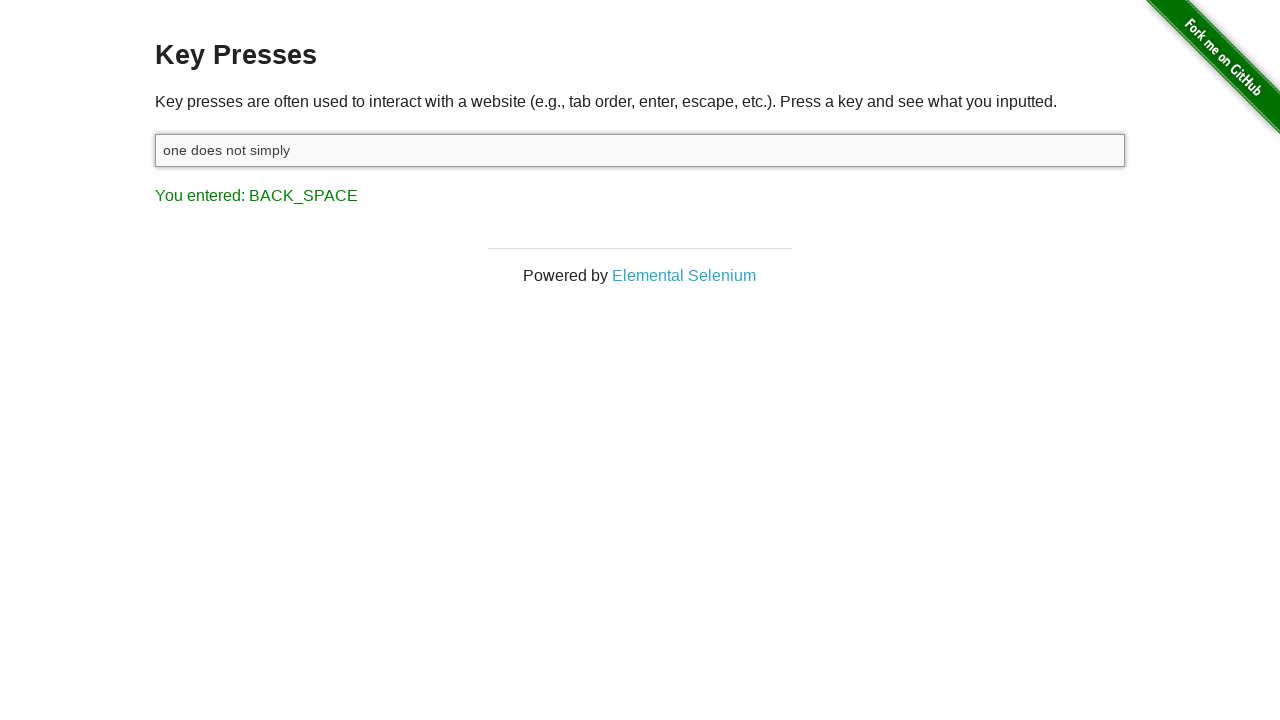

Typed replacement text 'walk into mordor' into input field
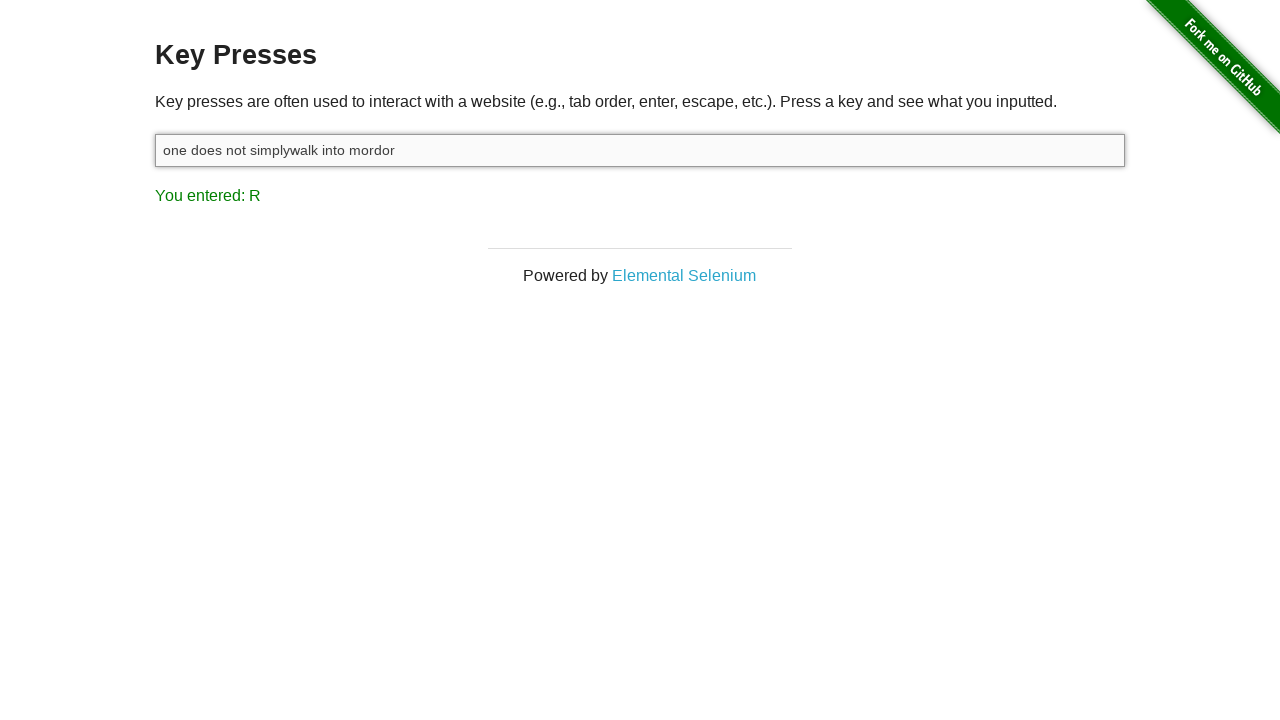

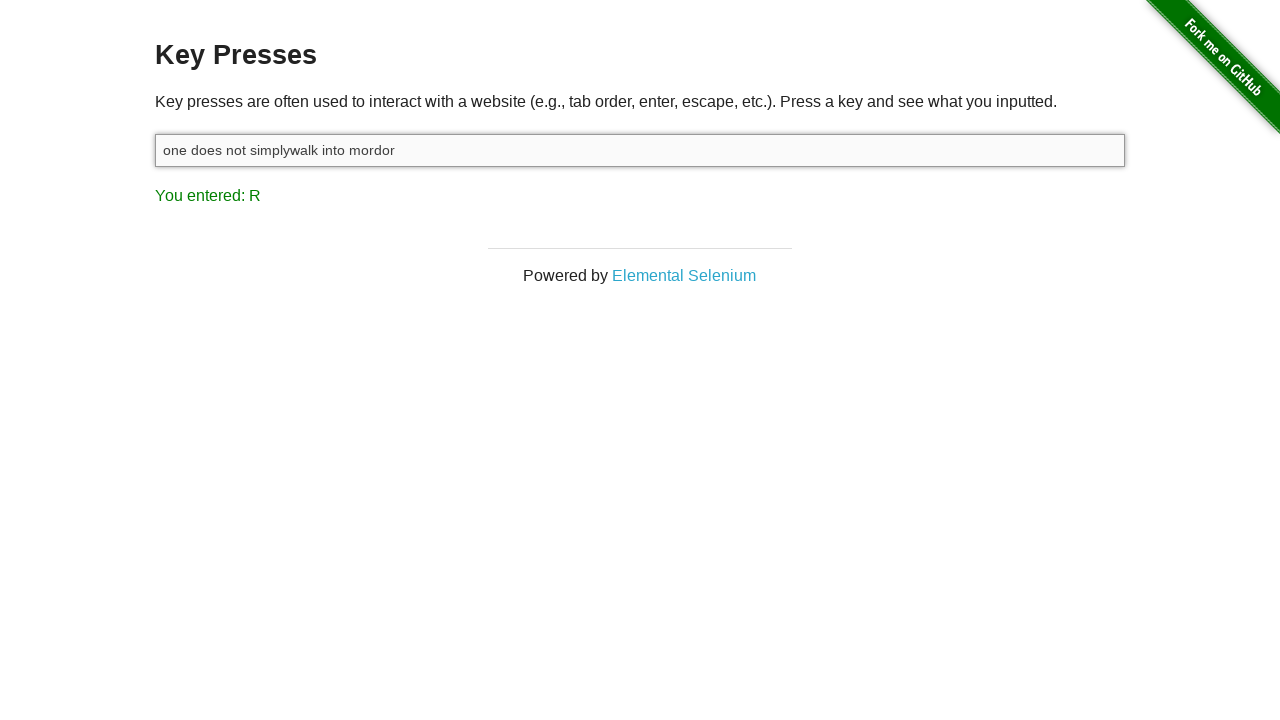